Tests that todo data persists after page reload

Starting URL: https://demo.playwright.dev/todomvc

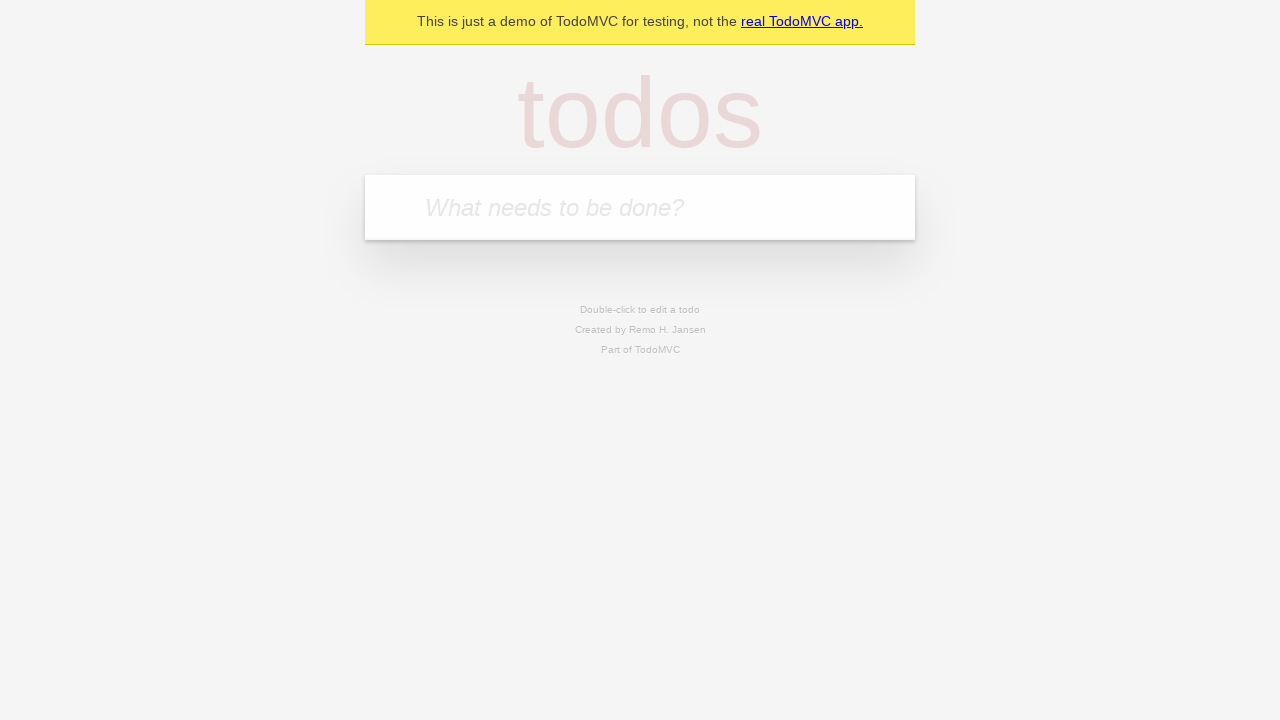

Located the todo input field
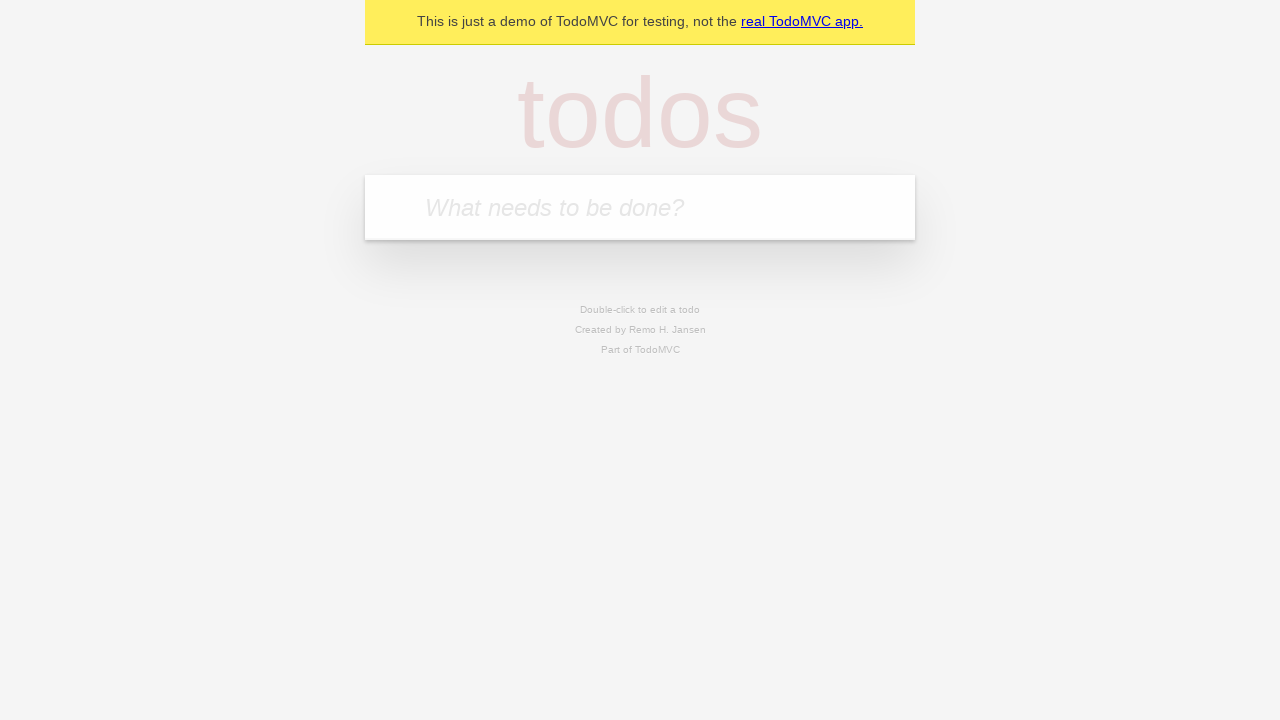

Filled todo input with 'buy some cheese' on internal:attr=[placeholder="What needs to be done?"i]
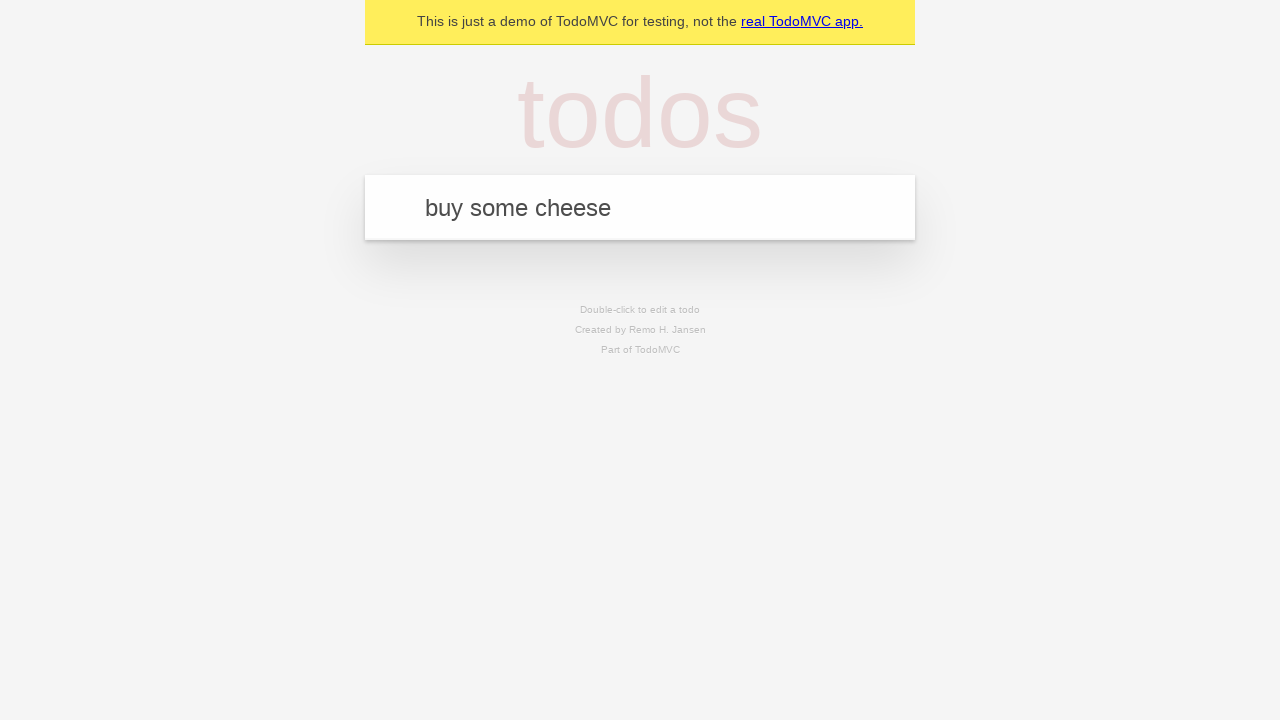

Pressed Enter to add todo 'buy some cheese' on internal:attr=[placeholder="What needs to be done?"i]
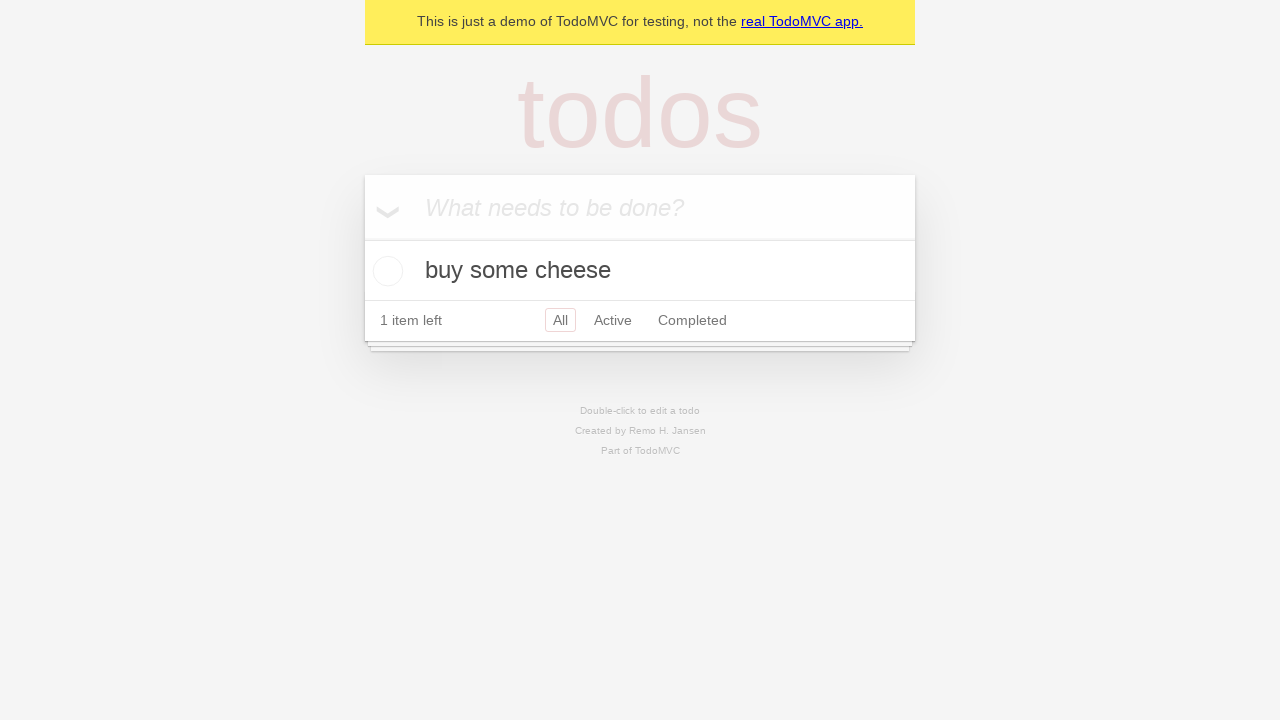

Filled todo input with 'feed the cat' on internal:attr=[placeholder="What needs to be done?"i]
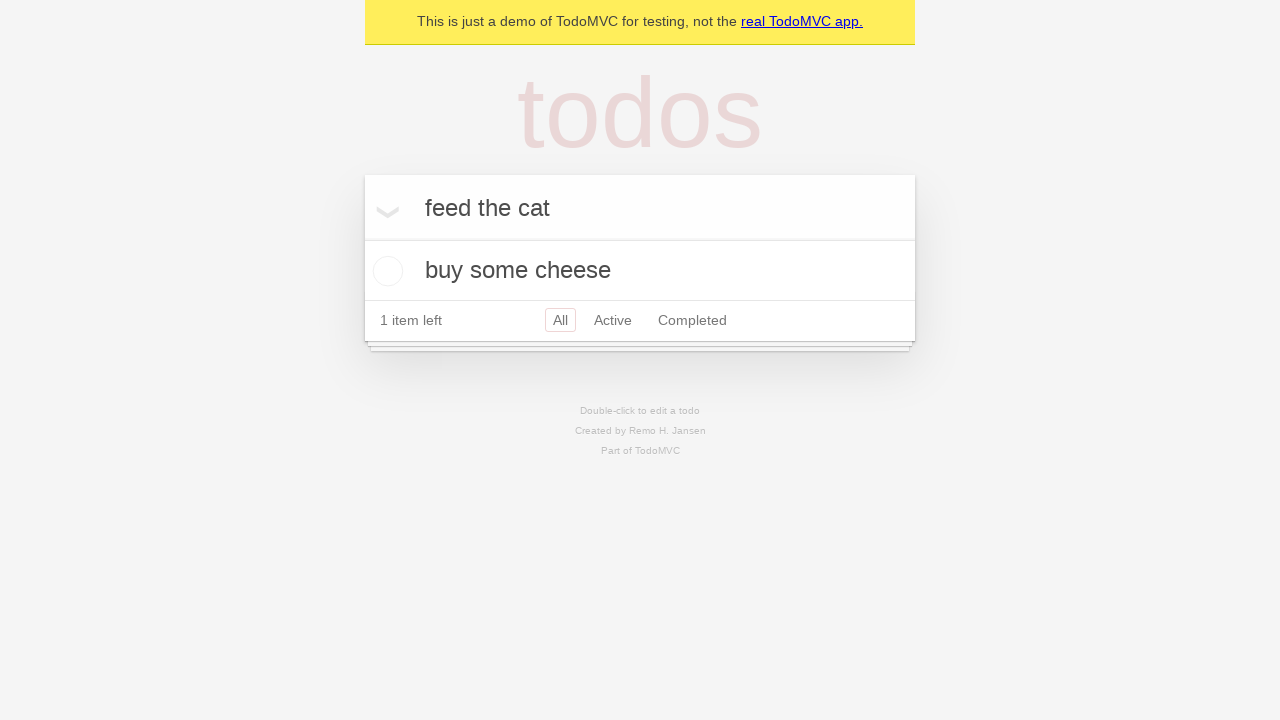

Pressed Enter to add todo 'feed the cat' on internal:attr=[placeholder="What needs to be done?"i]
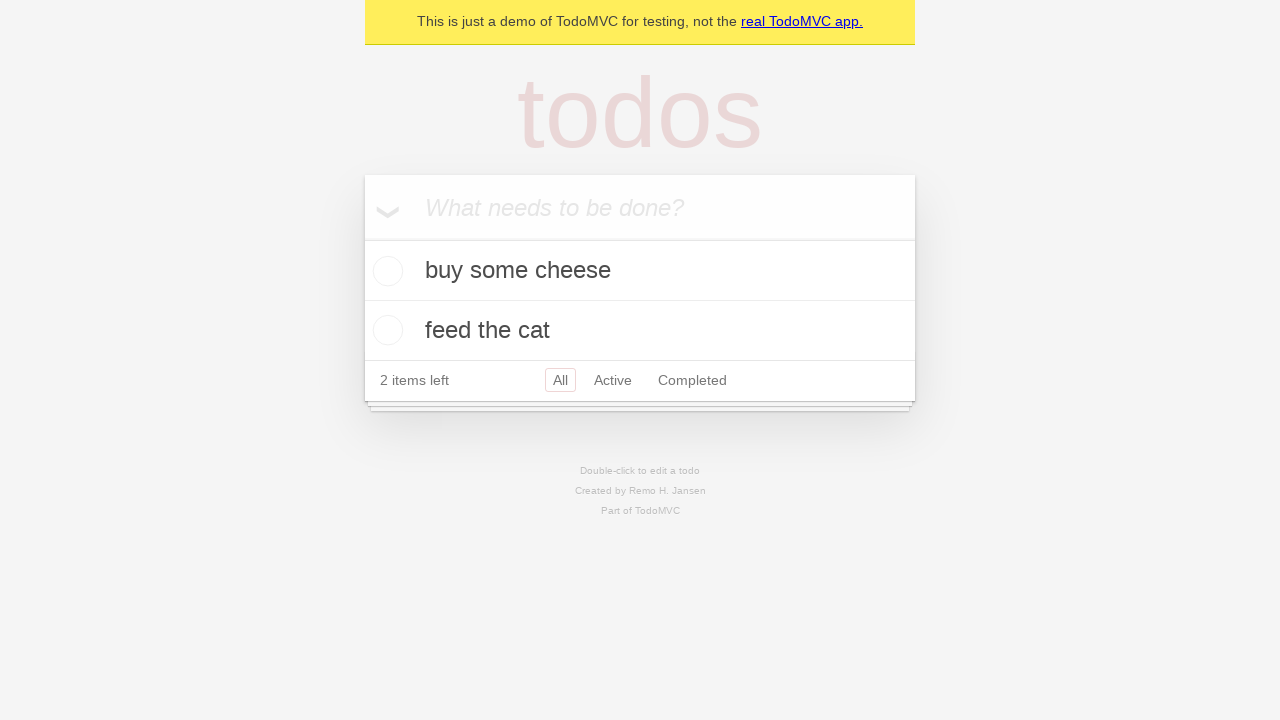

Todo items loaded on page
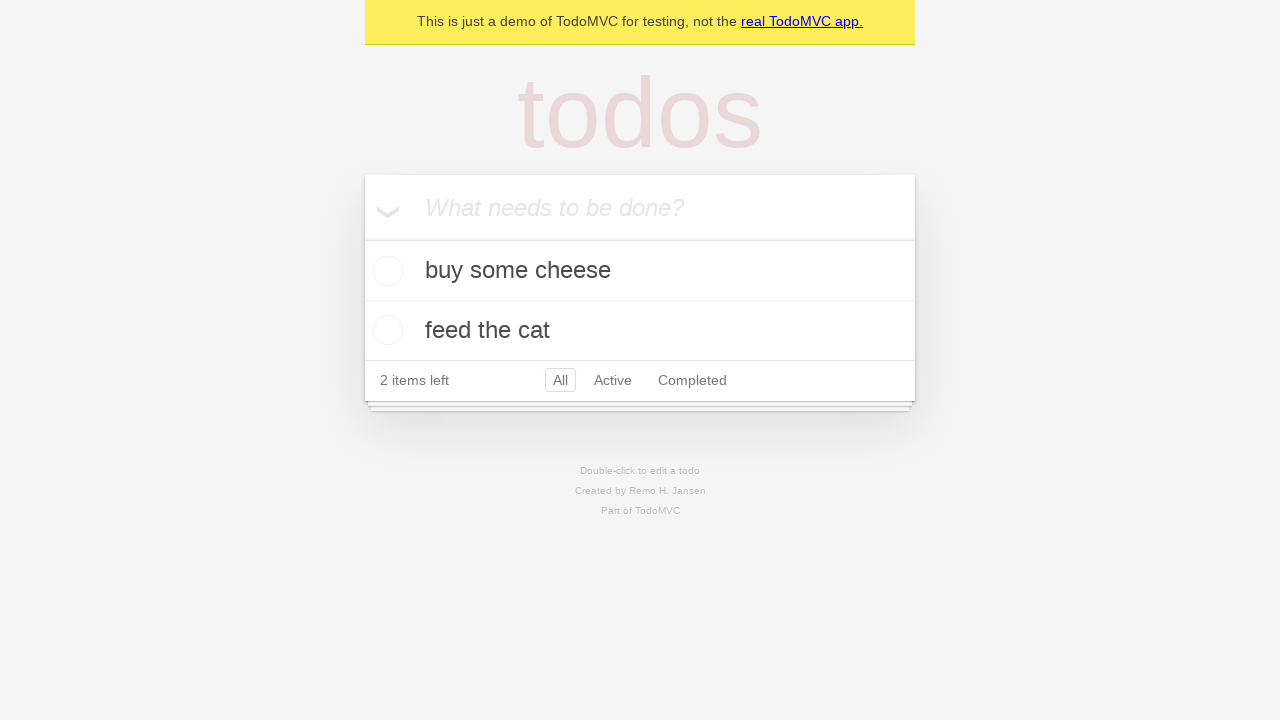

Located checkbox for first todo item
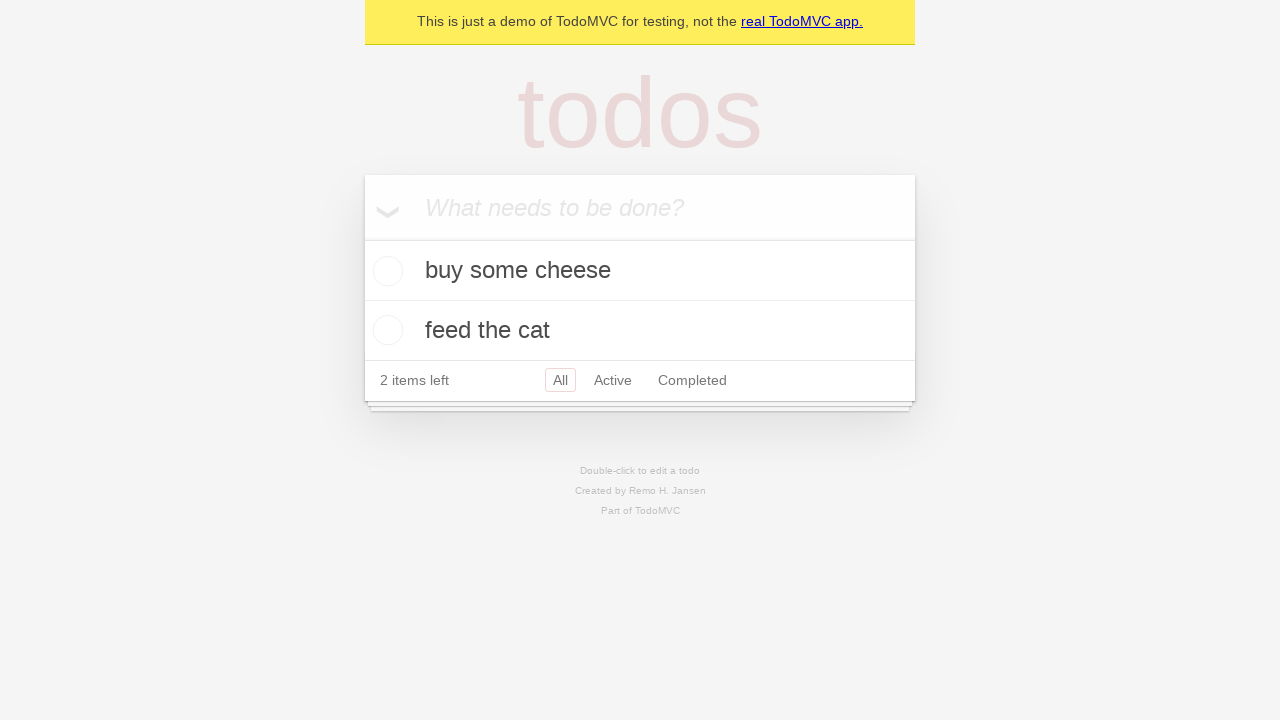

Checked the first todo item at (385, 271) on internal:testid=[data-testid="todo-item"s] >> nth=0 >> internal:role=checkbox
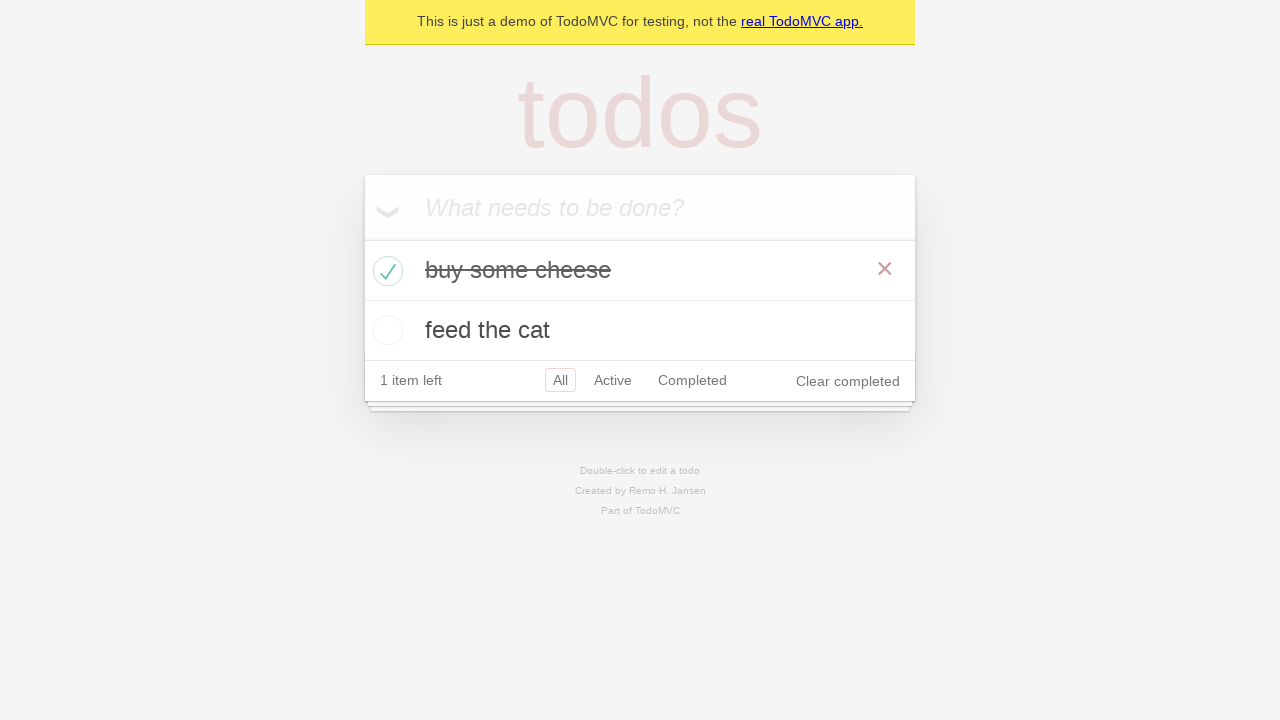

Reloaded the page to test data persistence
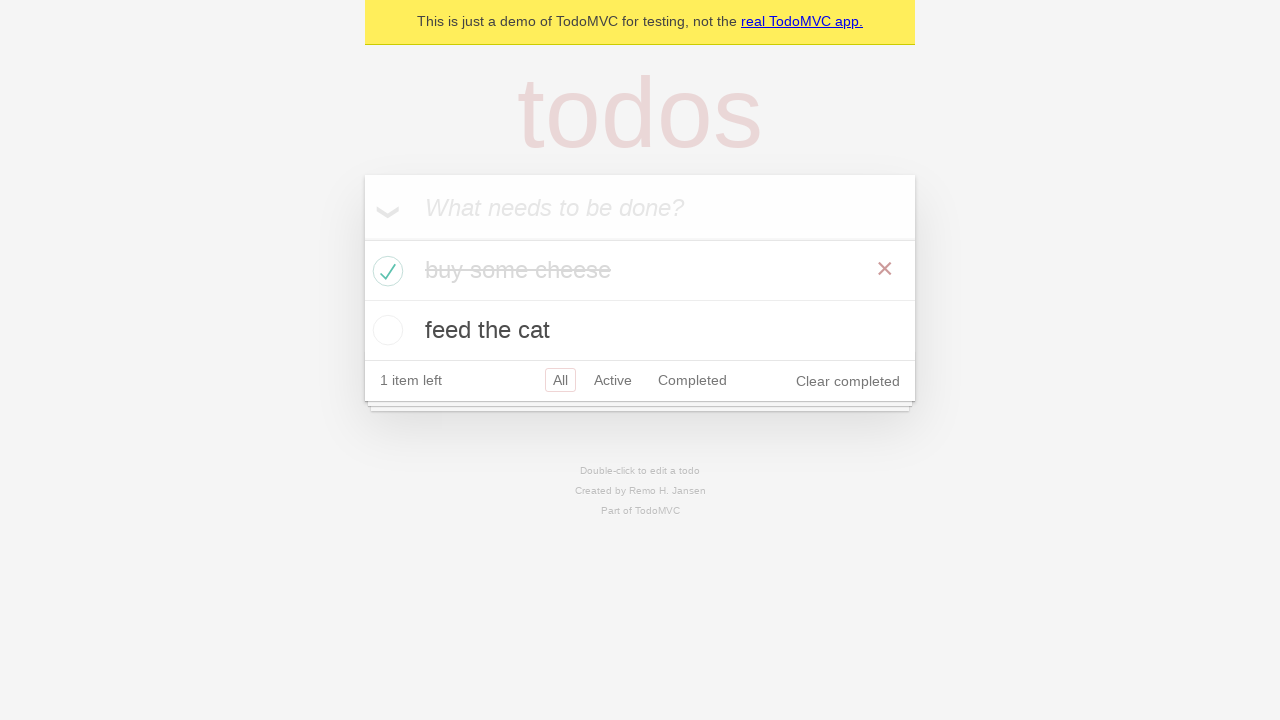

Todo items persisted and reappeared after page reload
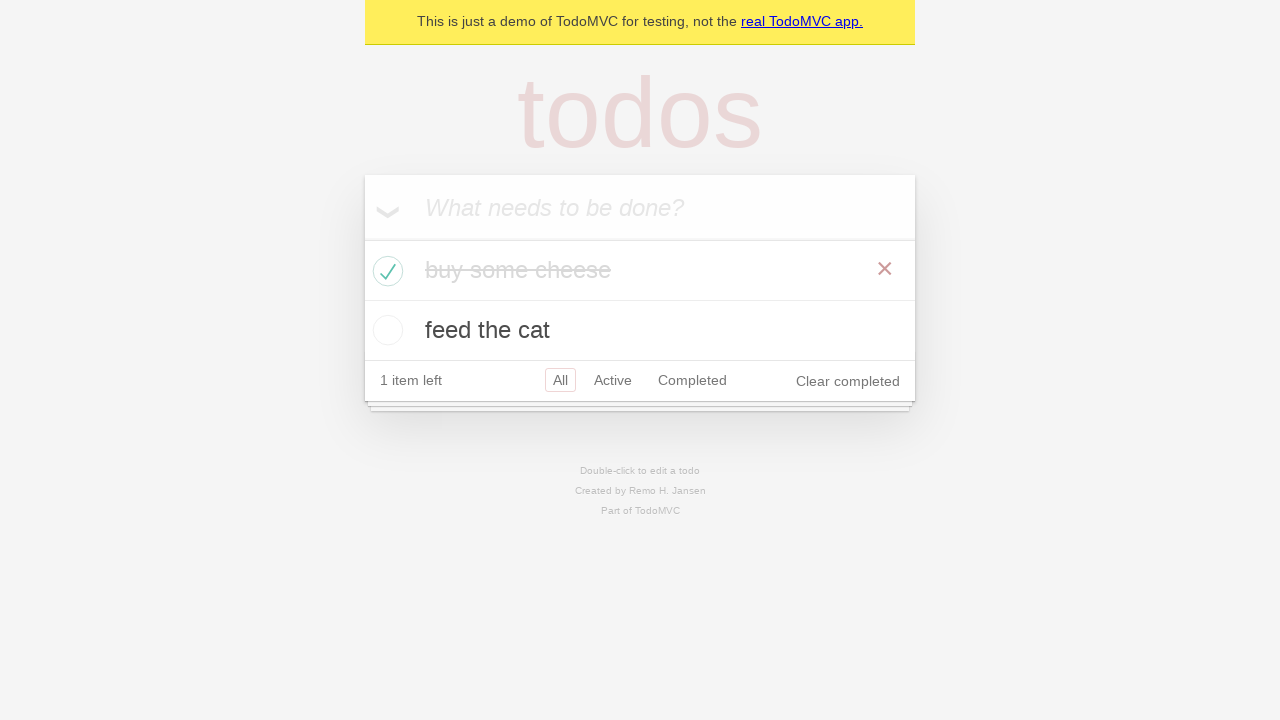

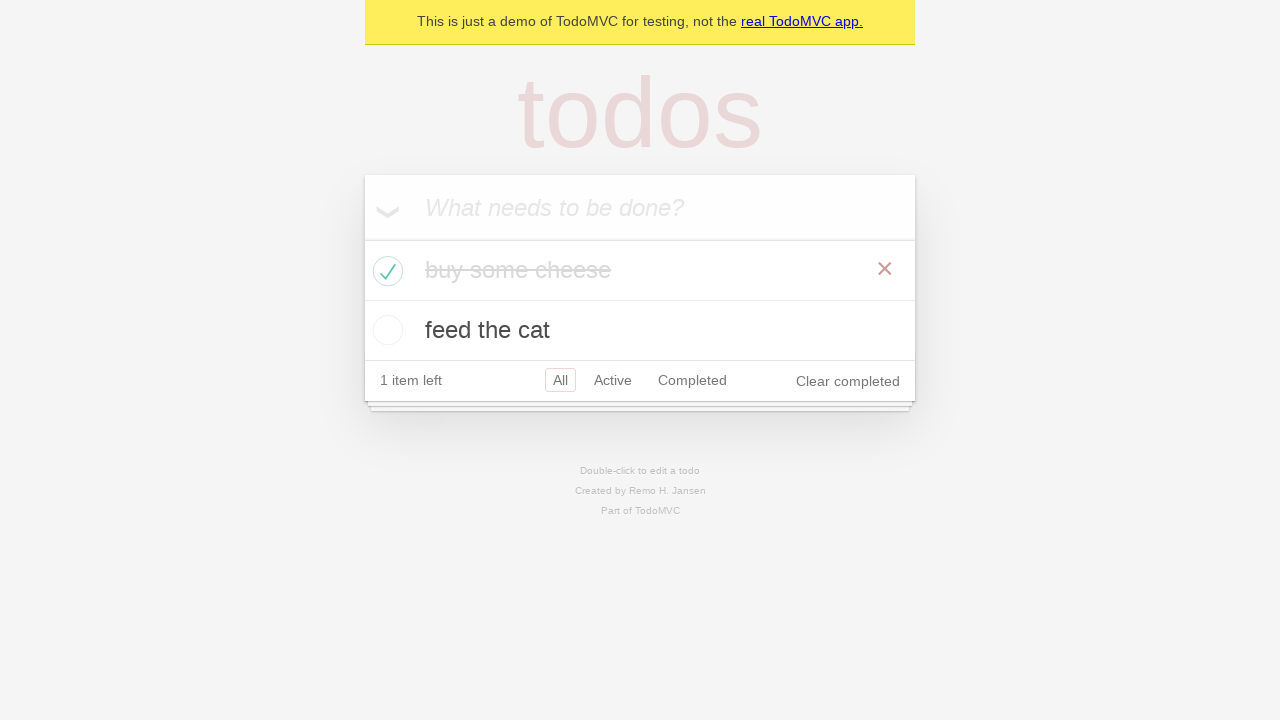